Tests a complete web form submission by filling in personal details (first name, last name, job title), selecting a radio button, checking a checkbox, choosing a dropdown option, entering a date, and submitting the form to verify success message.

Starting URL: https://formy-project.herokuapp.com/form

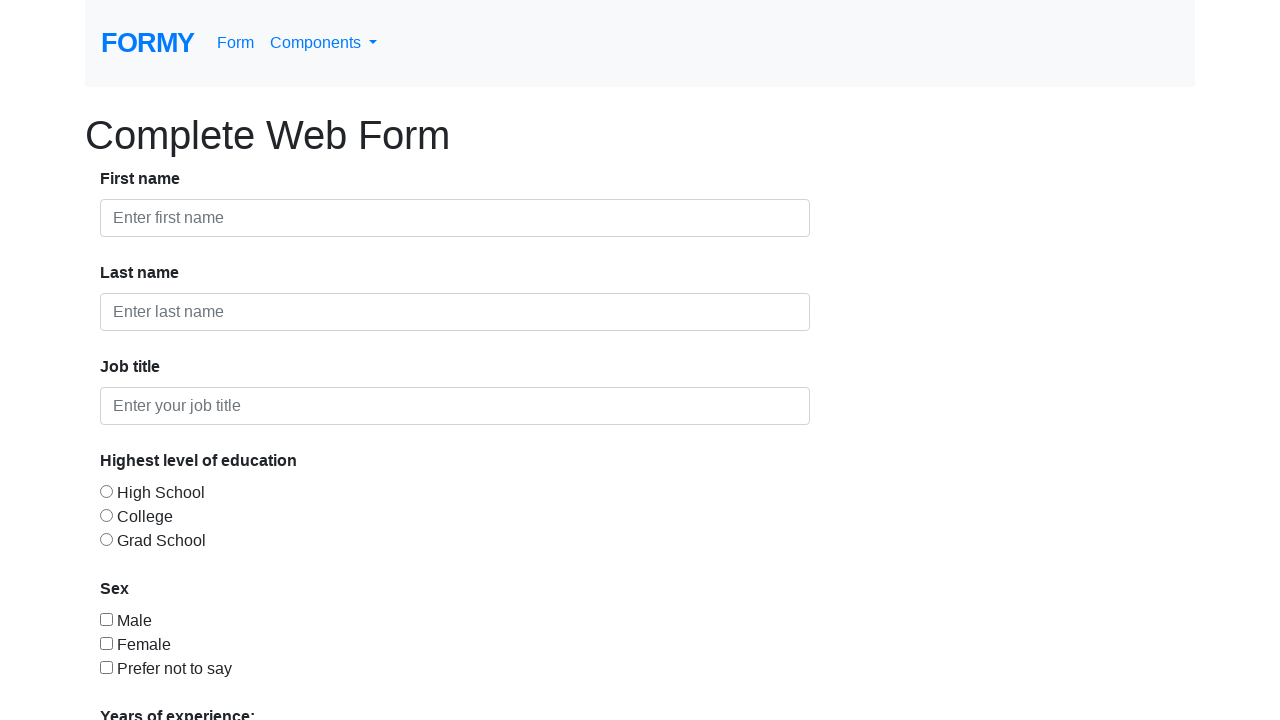

Filled first name field with 'John' on #first-name
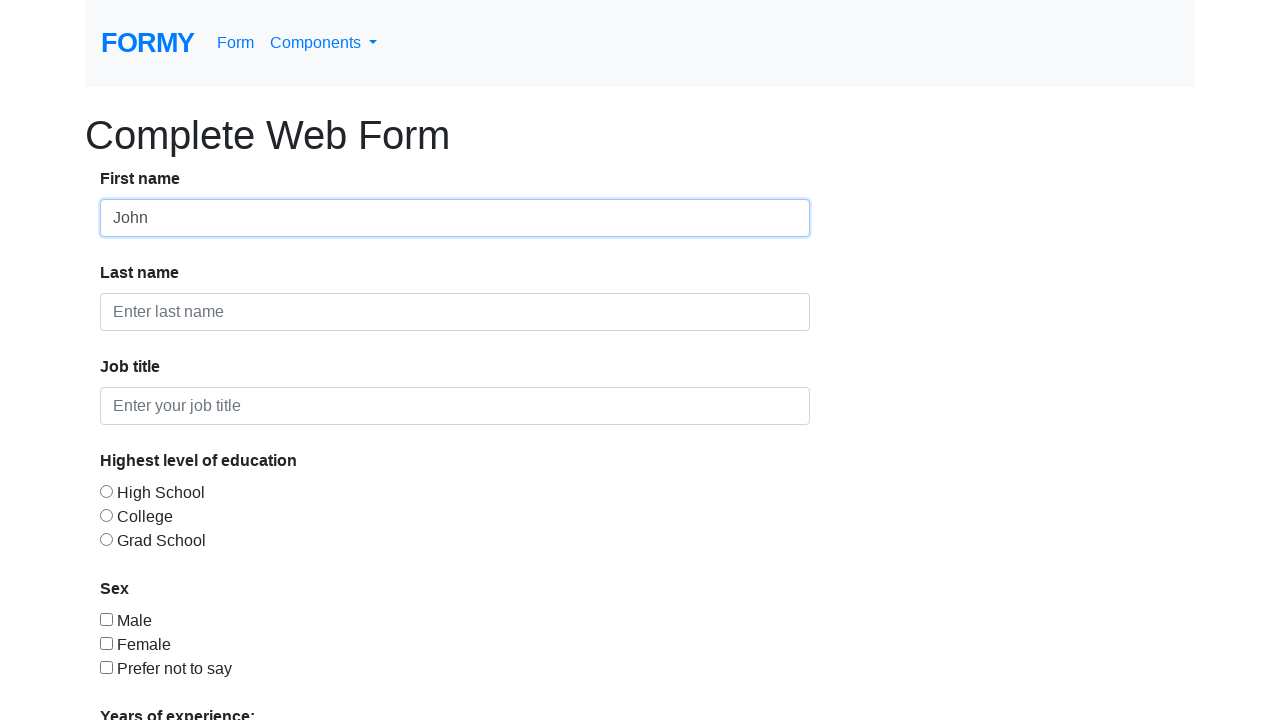

Filled last name field with 'Doe' on #last-name
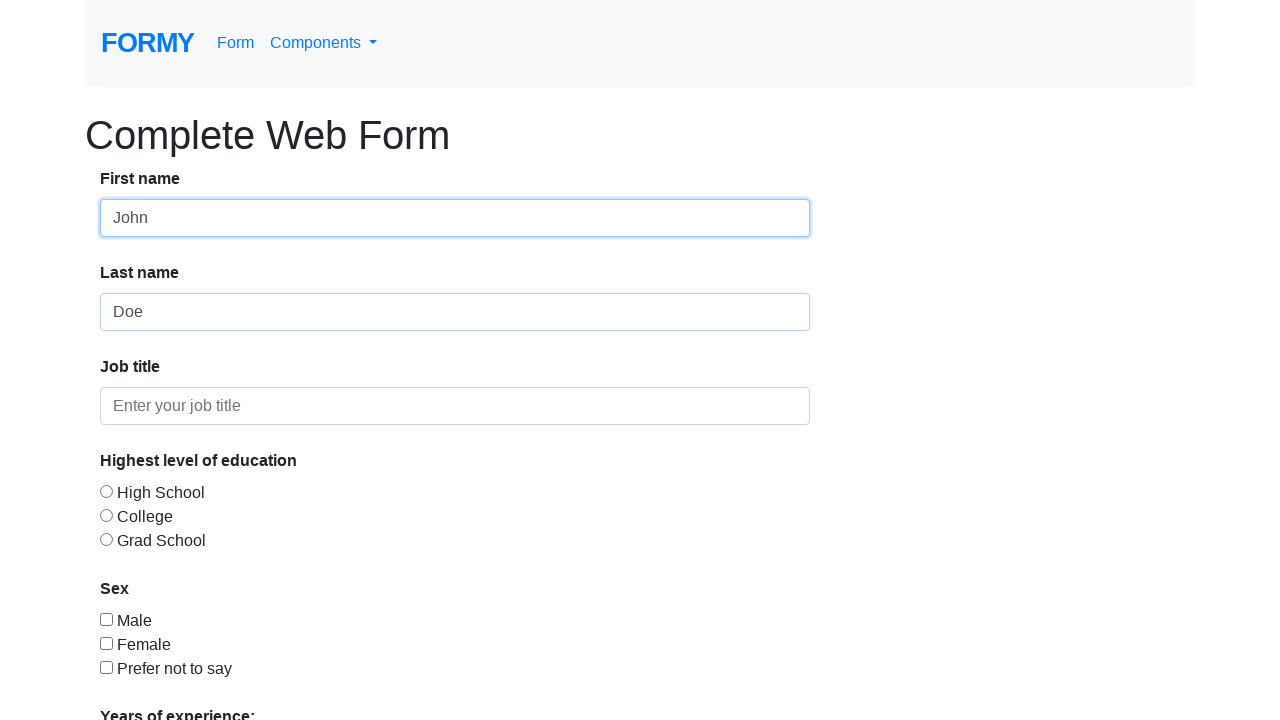

Filled job title field with 'QA Engineer' on #job-title
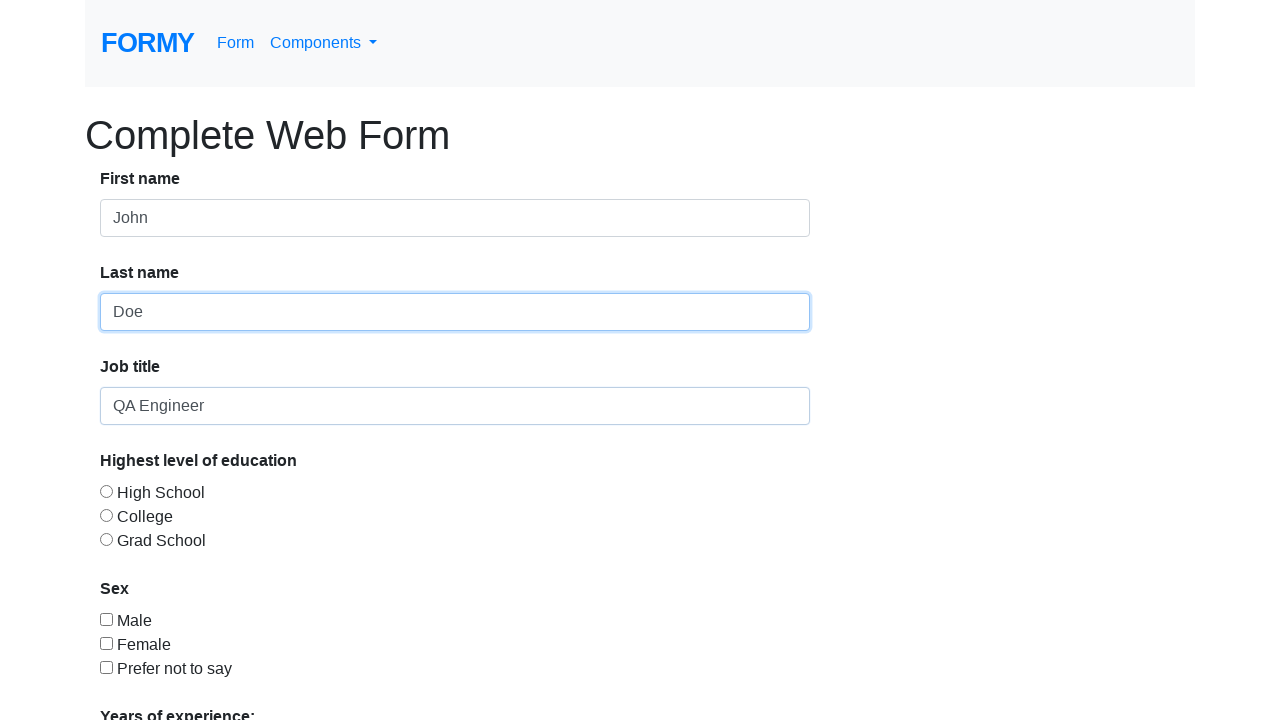

Selected radio button option 2 at (106, 515) on #radio-button-2
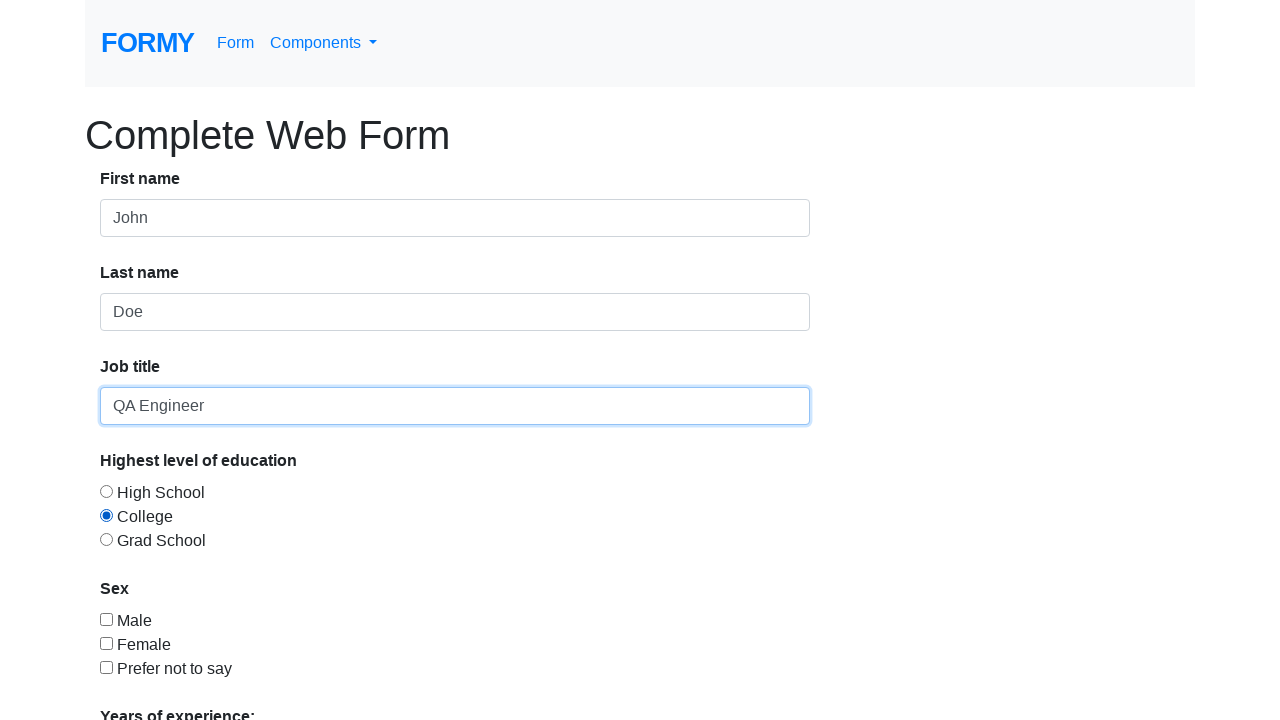

Checked checkbox 1 at (106, 619) on #checkbox-1
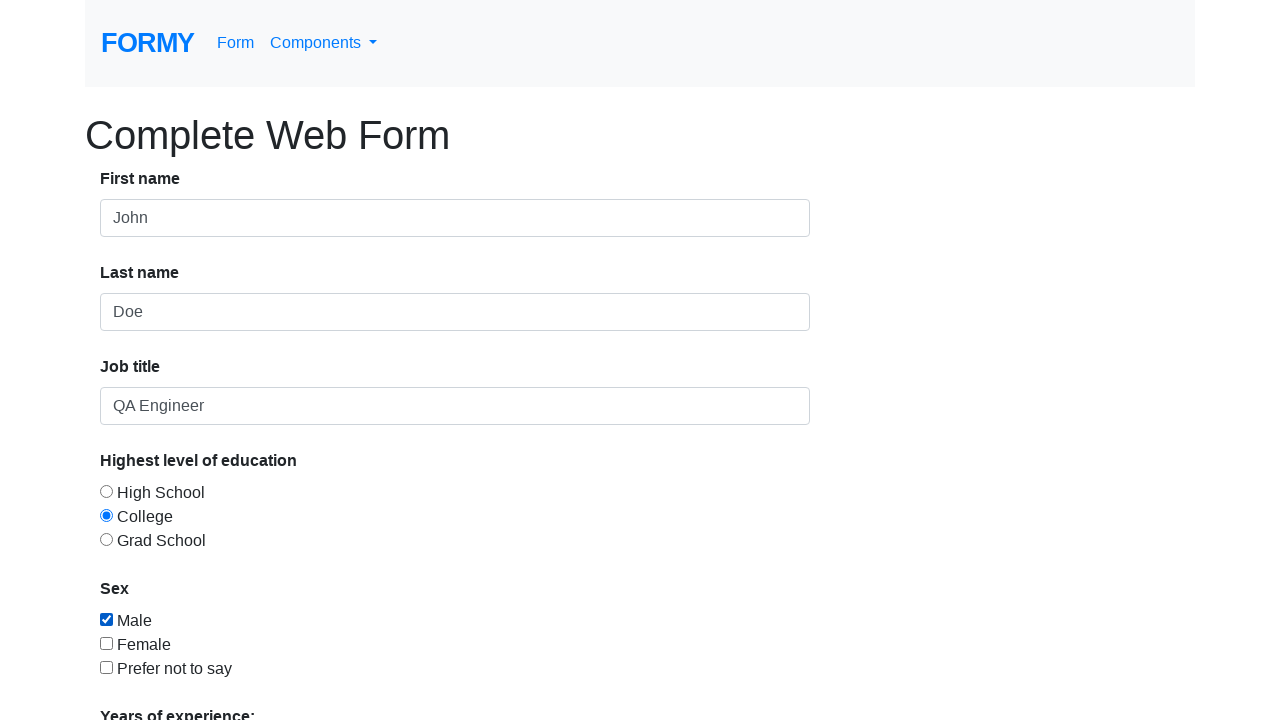

Selected option '1' from dropdown on select
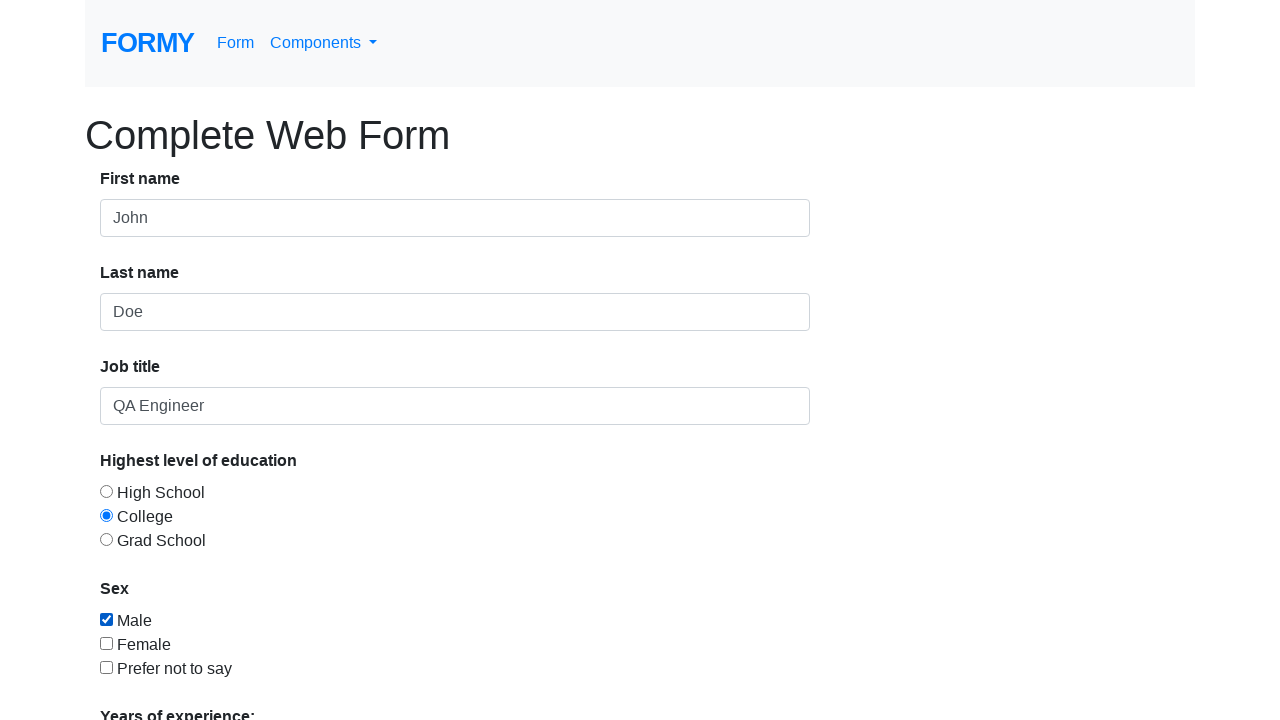

Filled date picker with '01/01/2022' on #datepicker
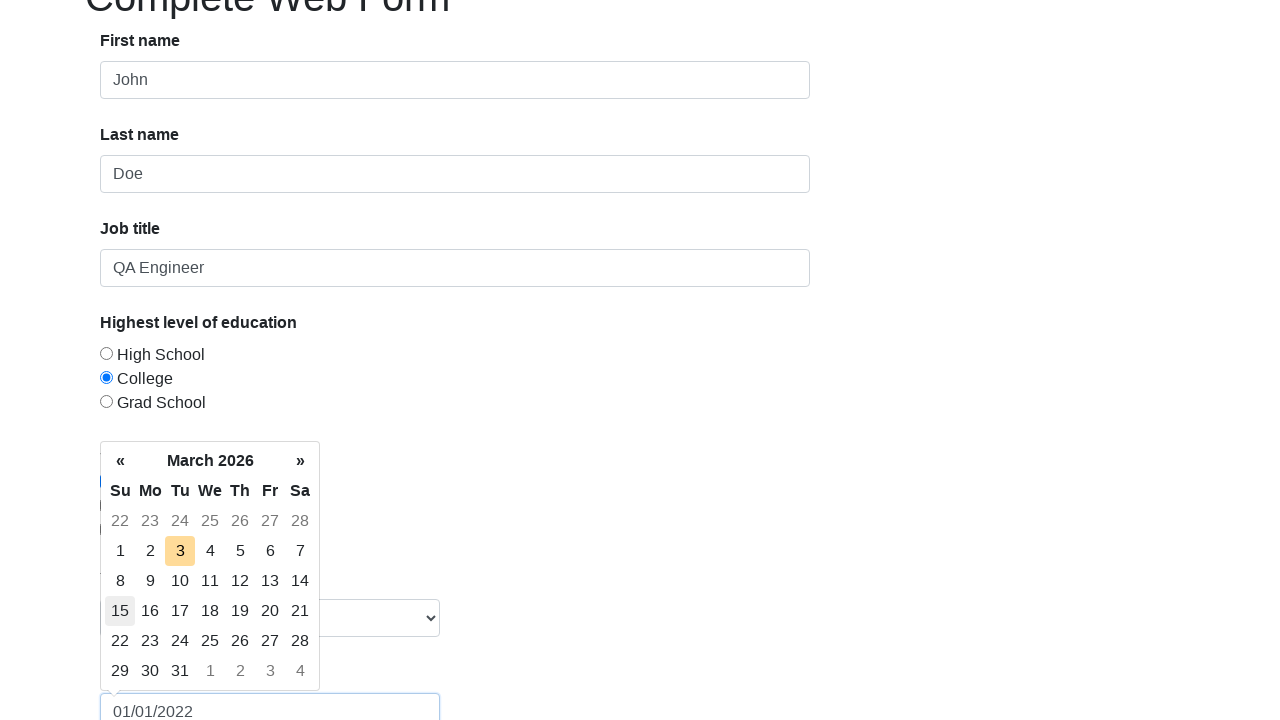

Clicked submit button to submit the form at (148, 680) on .btn.btn-lg.btn-primary
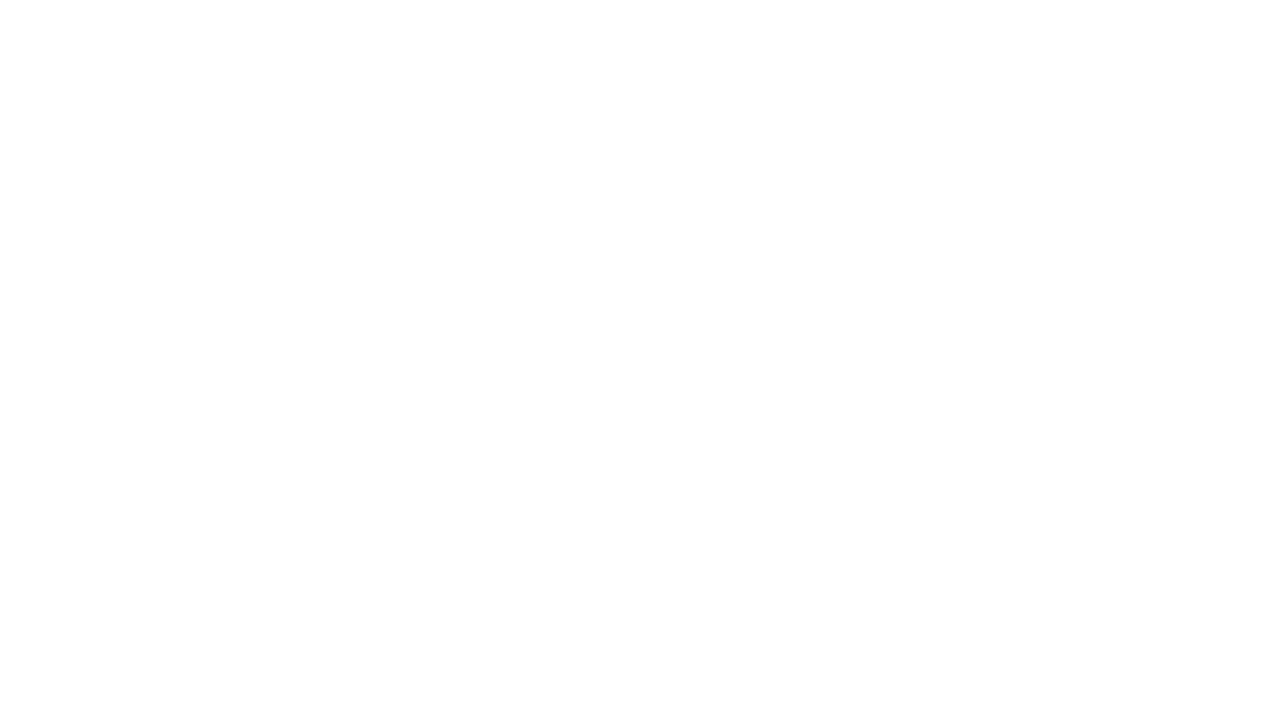

Success message appeared on page
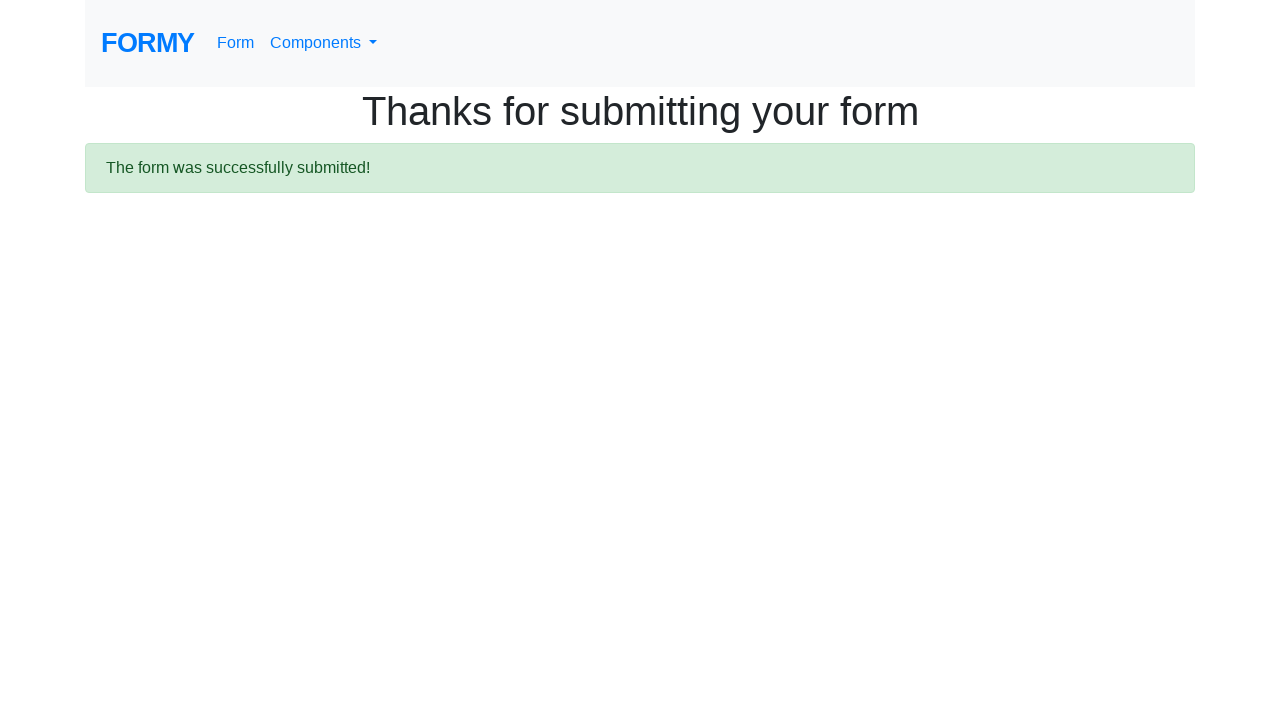

Retrieved success message text content
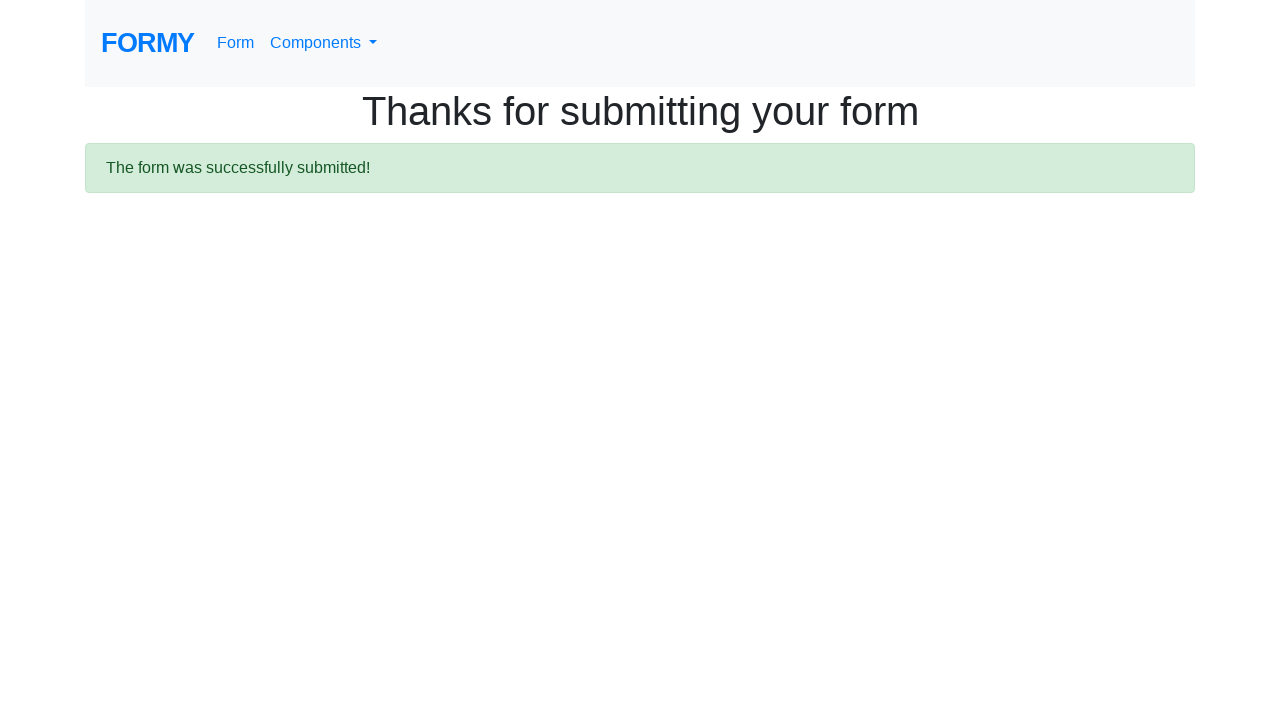

Verified success message contains expected text: 'The form was successfully submitted!'
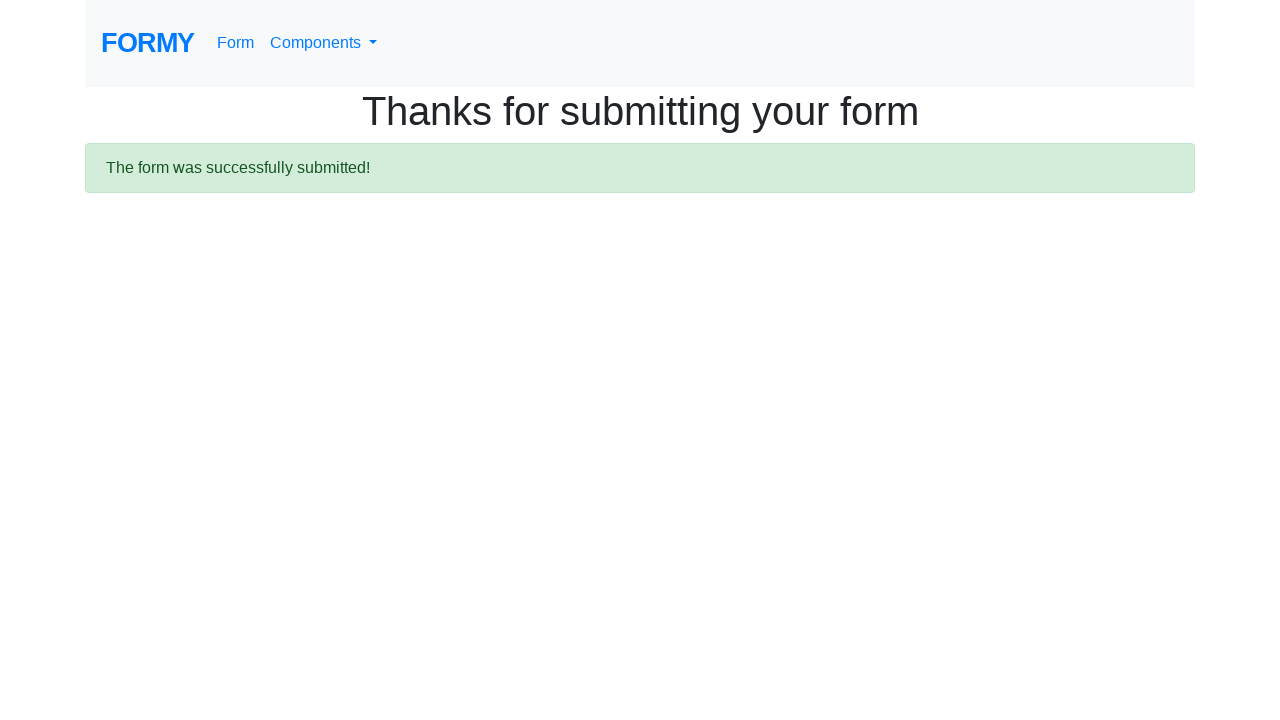

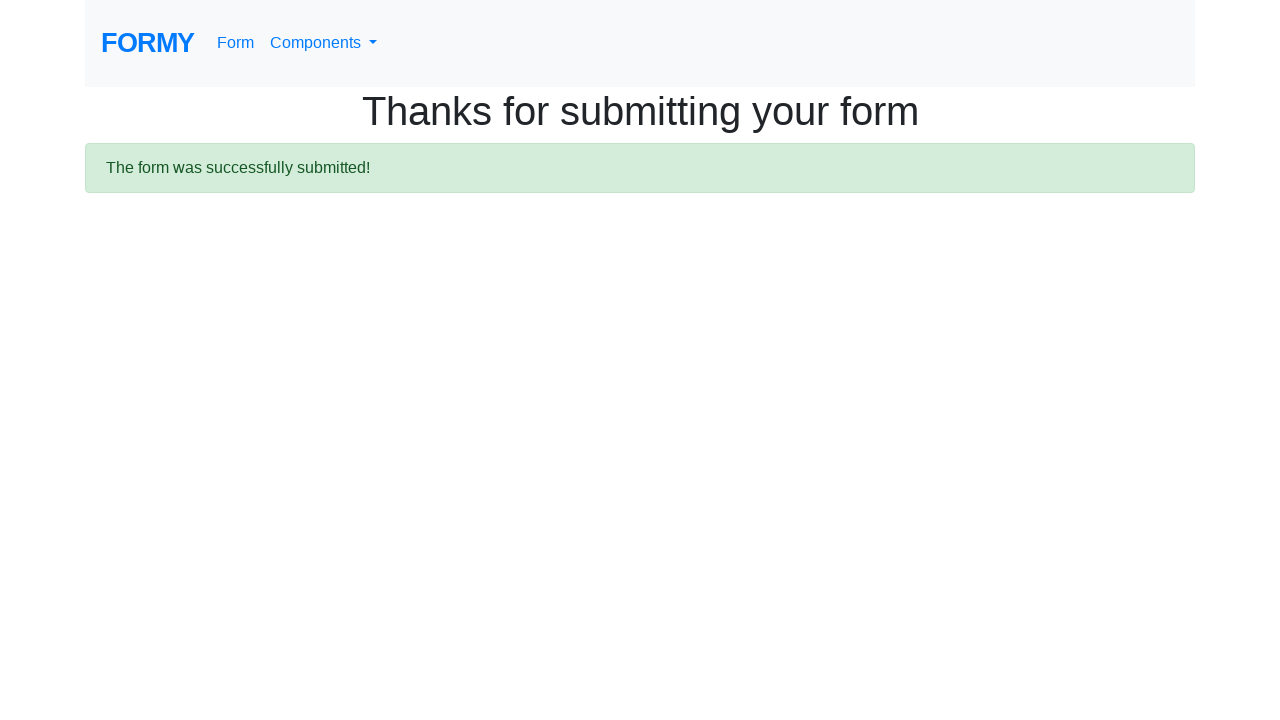